Tests page scrolling functionality and verifies that a courses table is present and contains data rows on an automation practice page.

Starting URL: https://rahulshettyacademy.com/AutomationPractice/

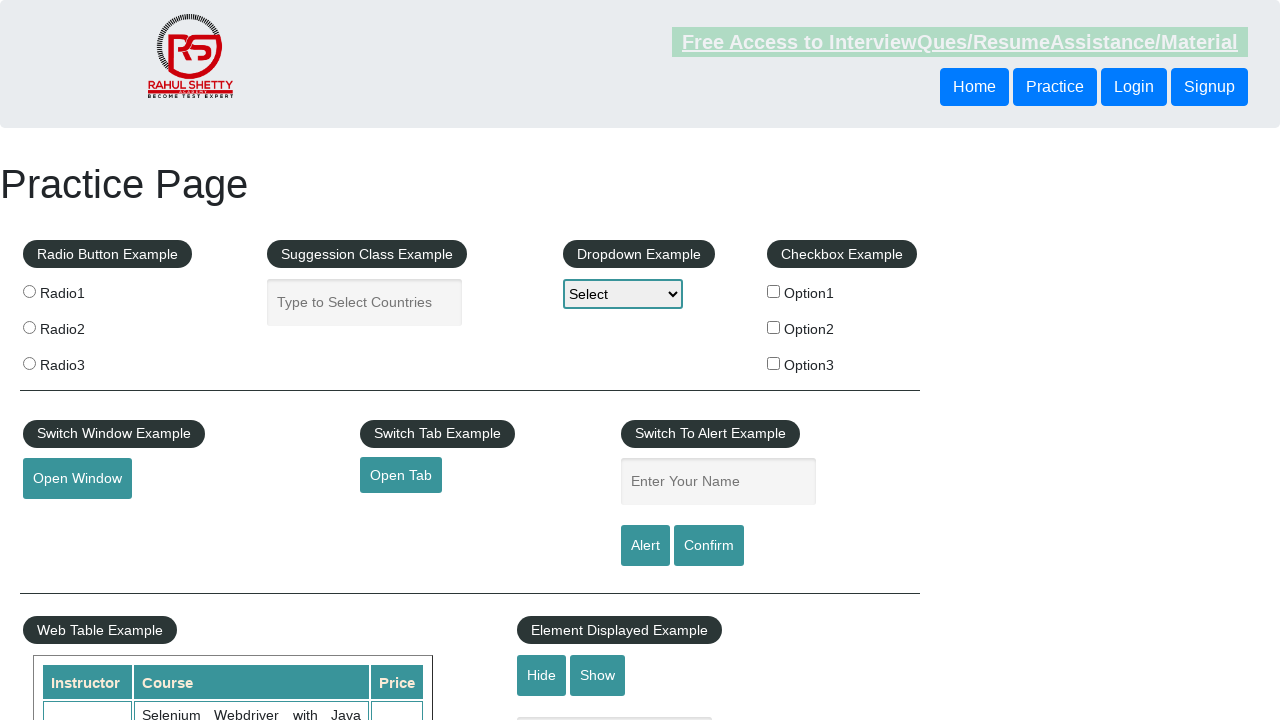

Scrolled down the page by 500 pixels
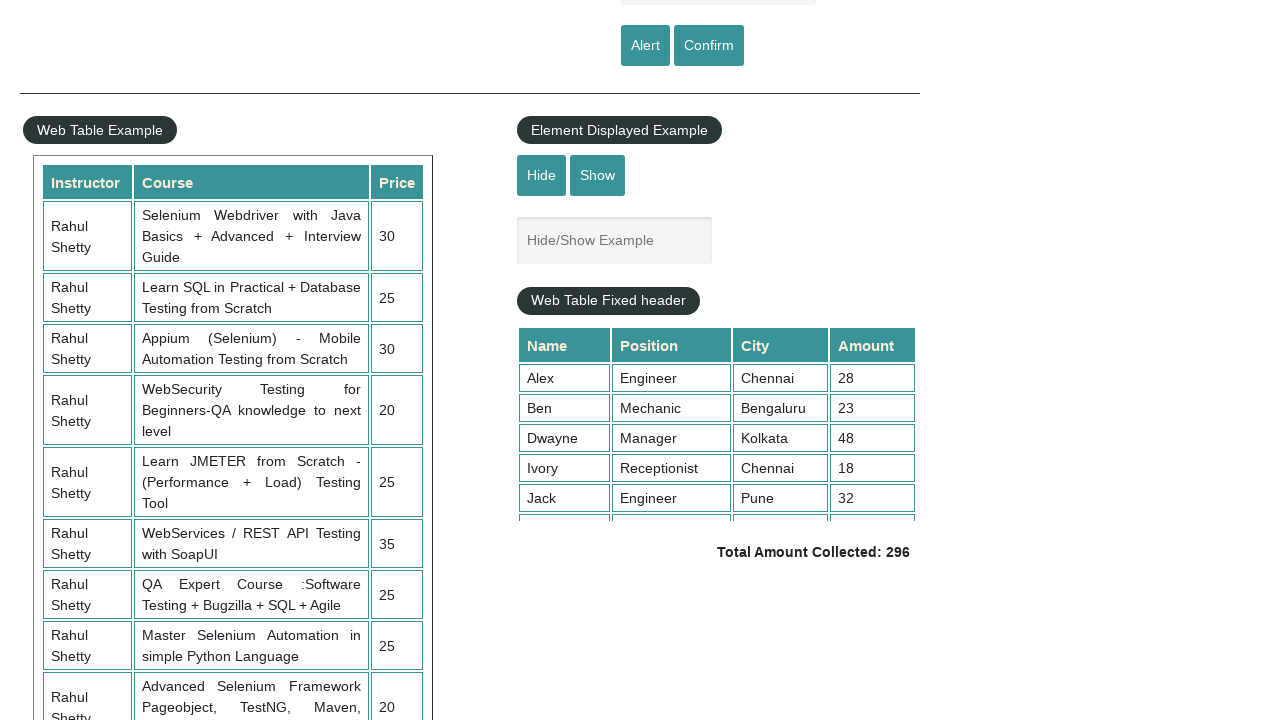

Courses table became visible
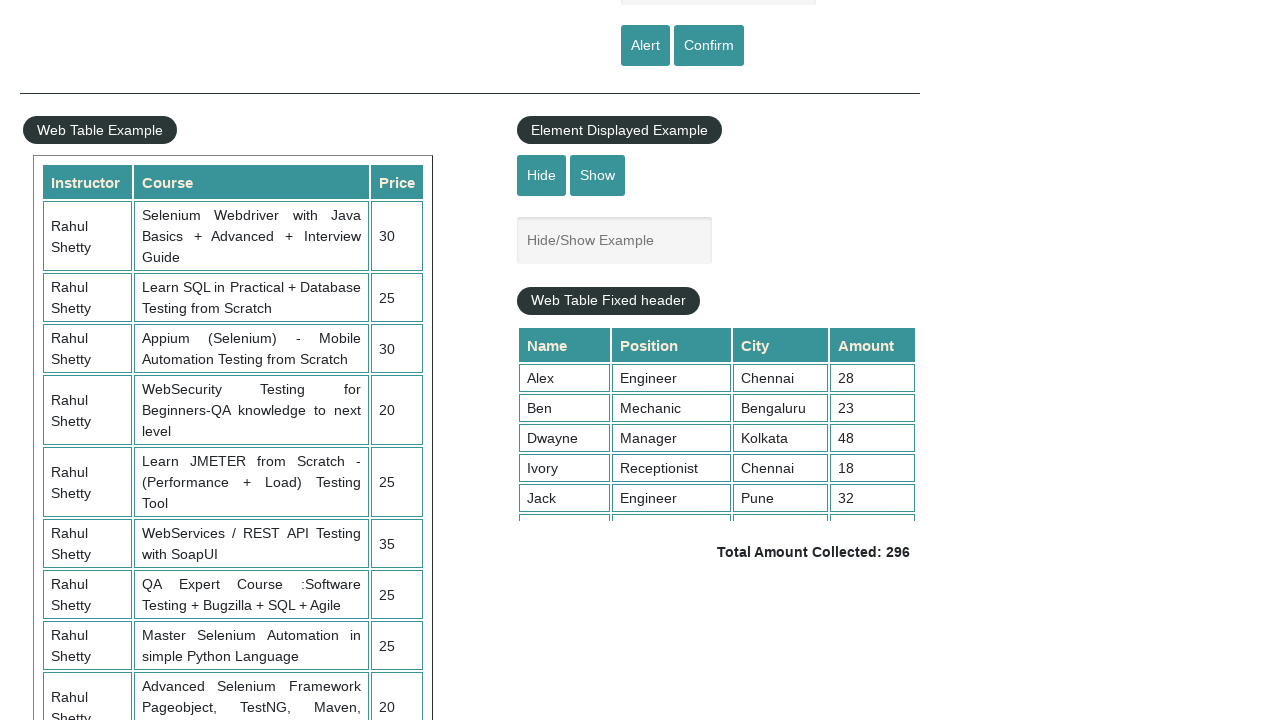

Verified table rows with price data exist in the courses table
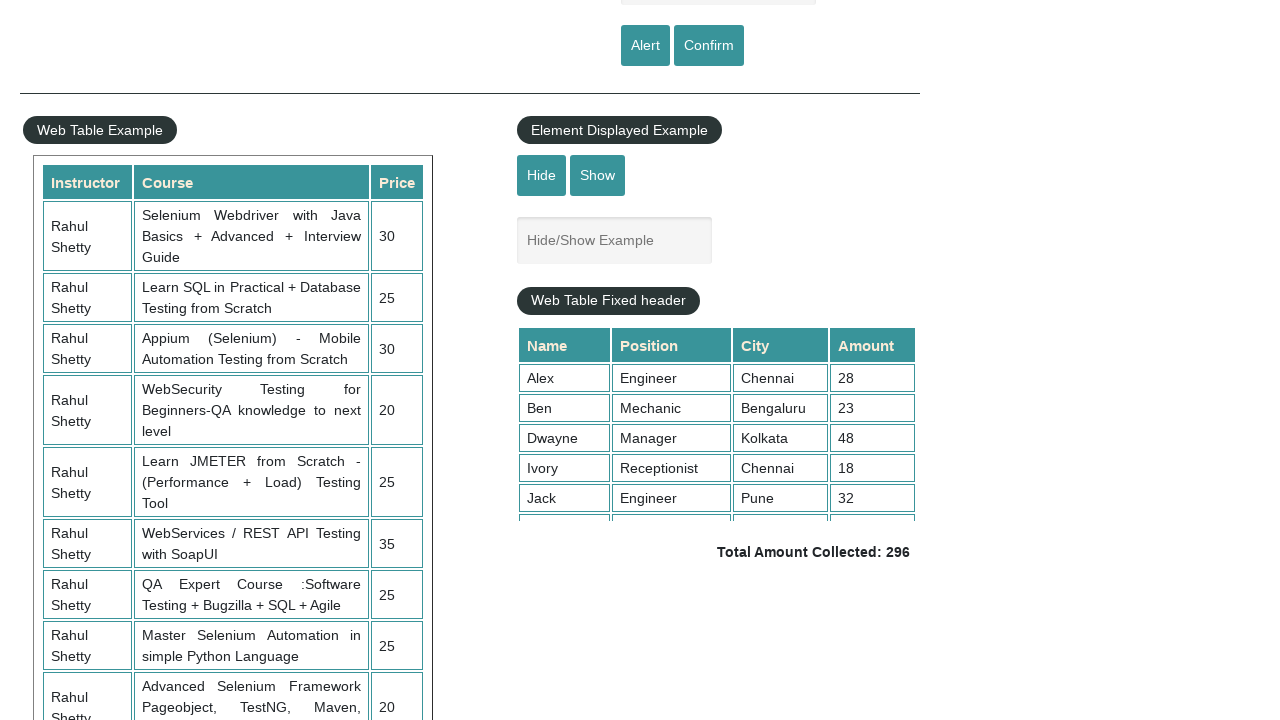

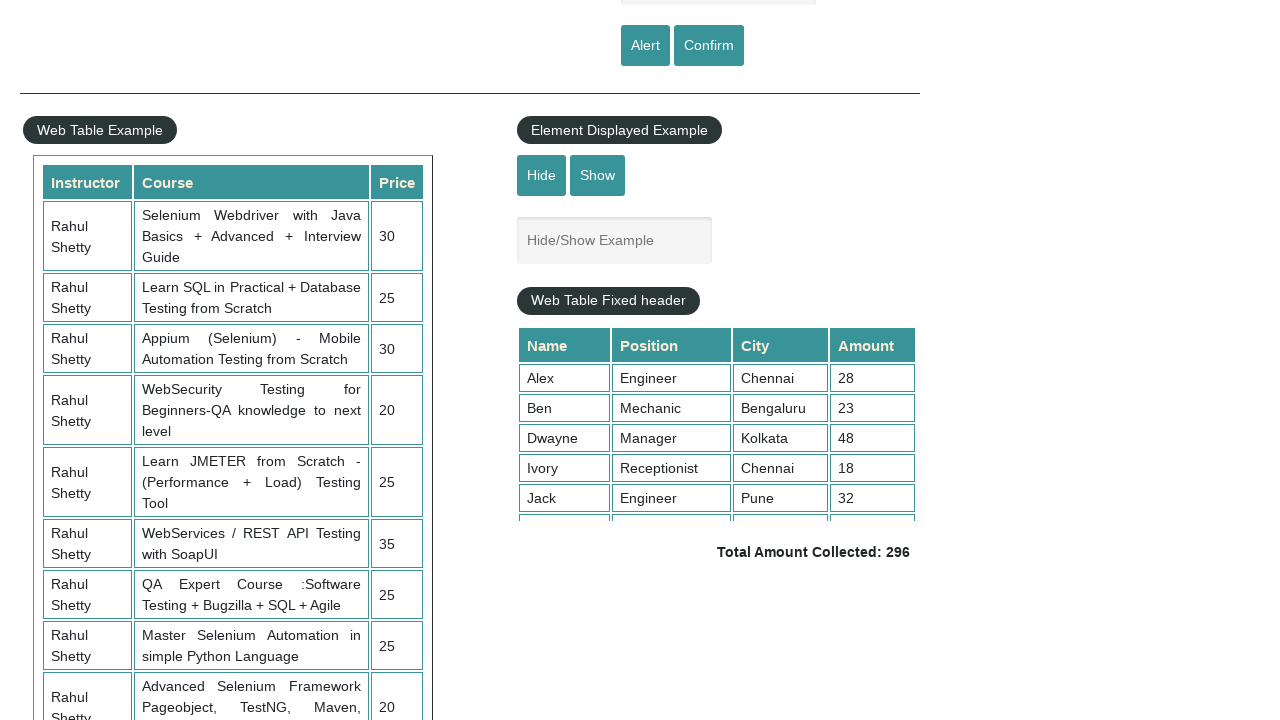